Tests the text box form on DemoQA by filling in full name, email, current address, and permanent address fields, then submitting the form.

Starting URL: https://demoqa.com/text-box

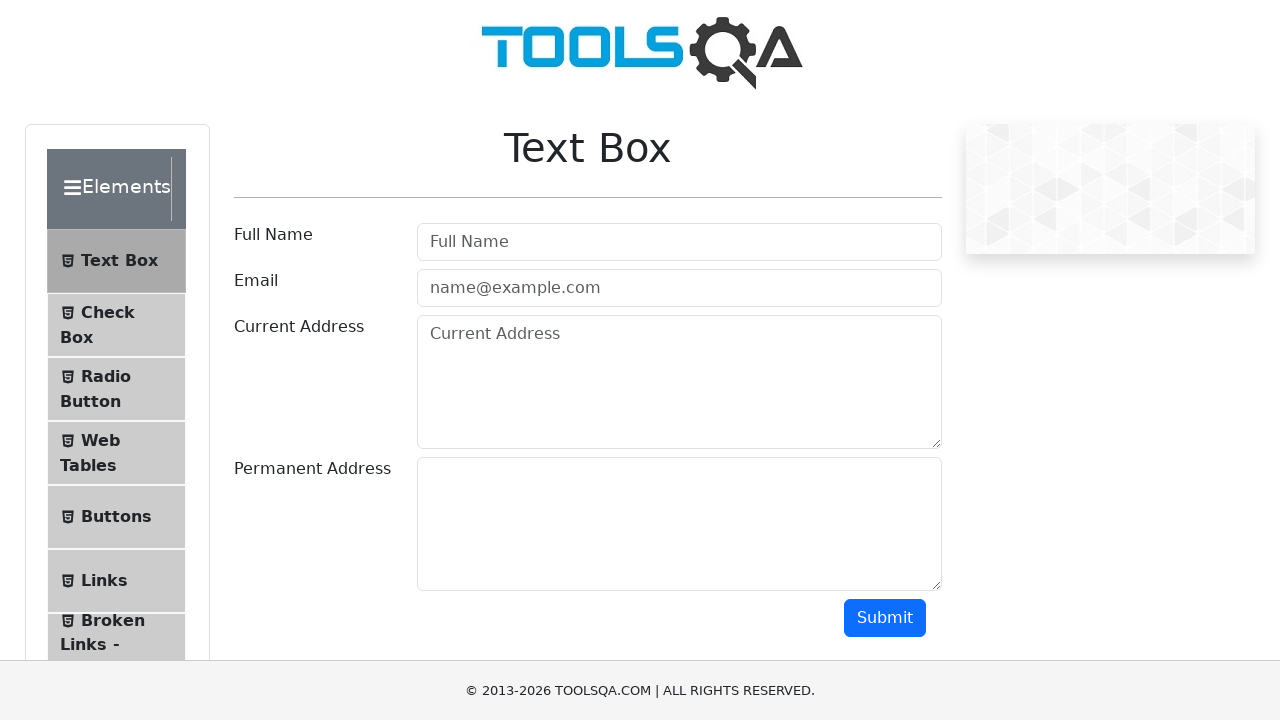

Filled full name field with 'Varun' on #userName
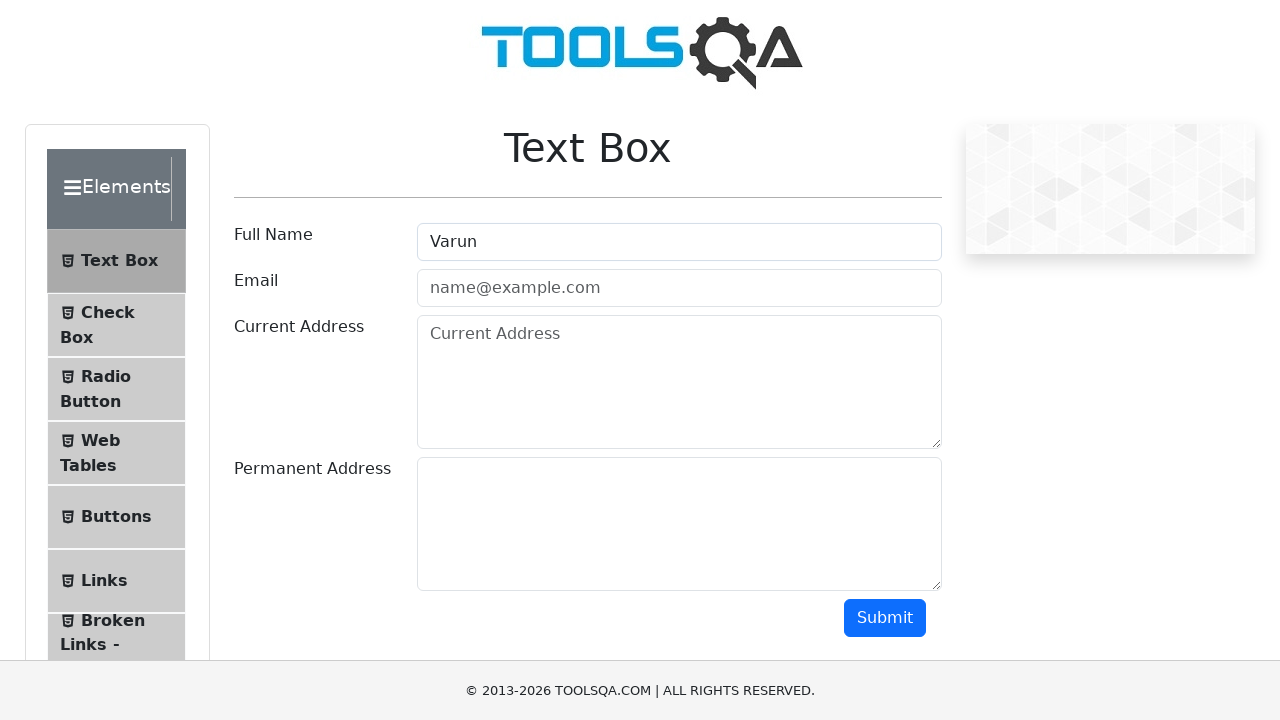

Filled email field with 'test@yopmail.com' on #userEmail
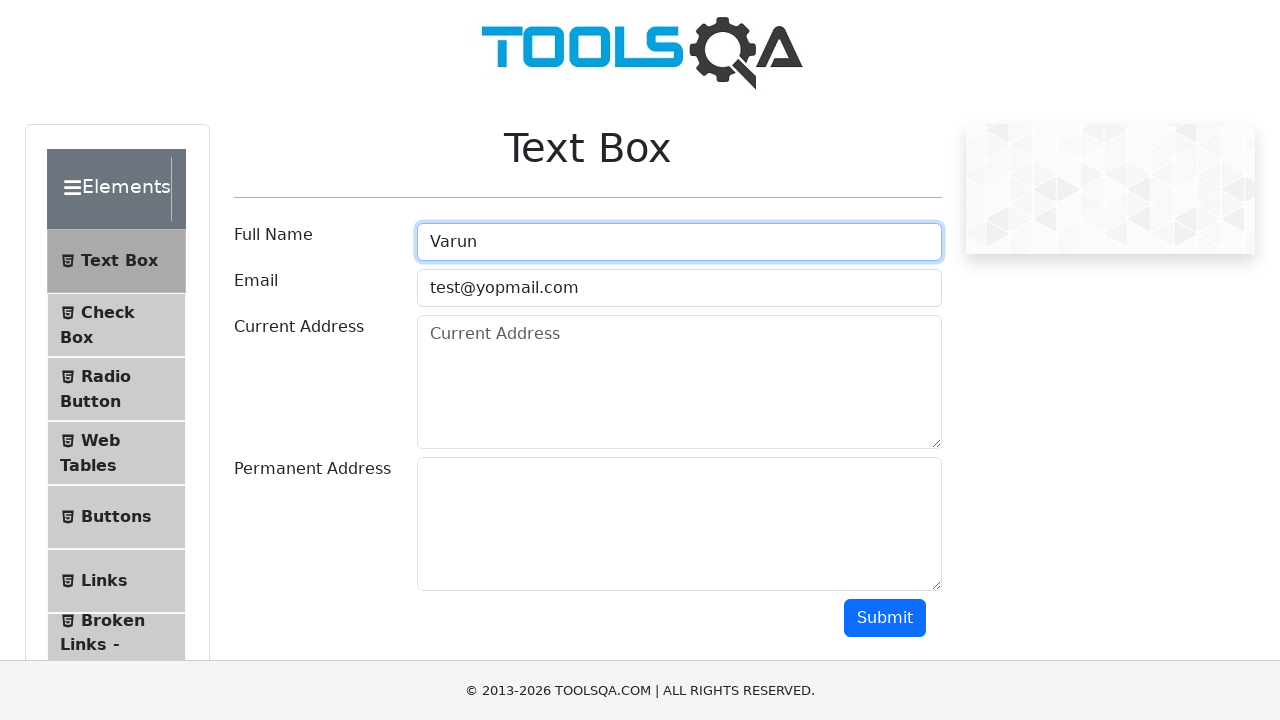

Filled current address field with 'ambala1' on #currentAddress
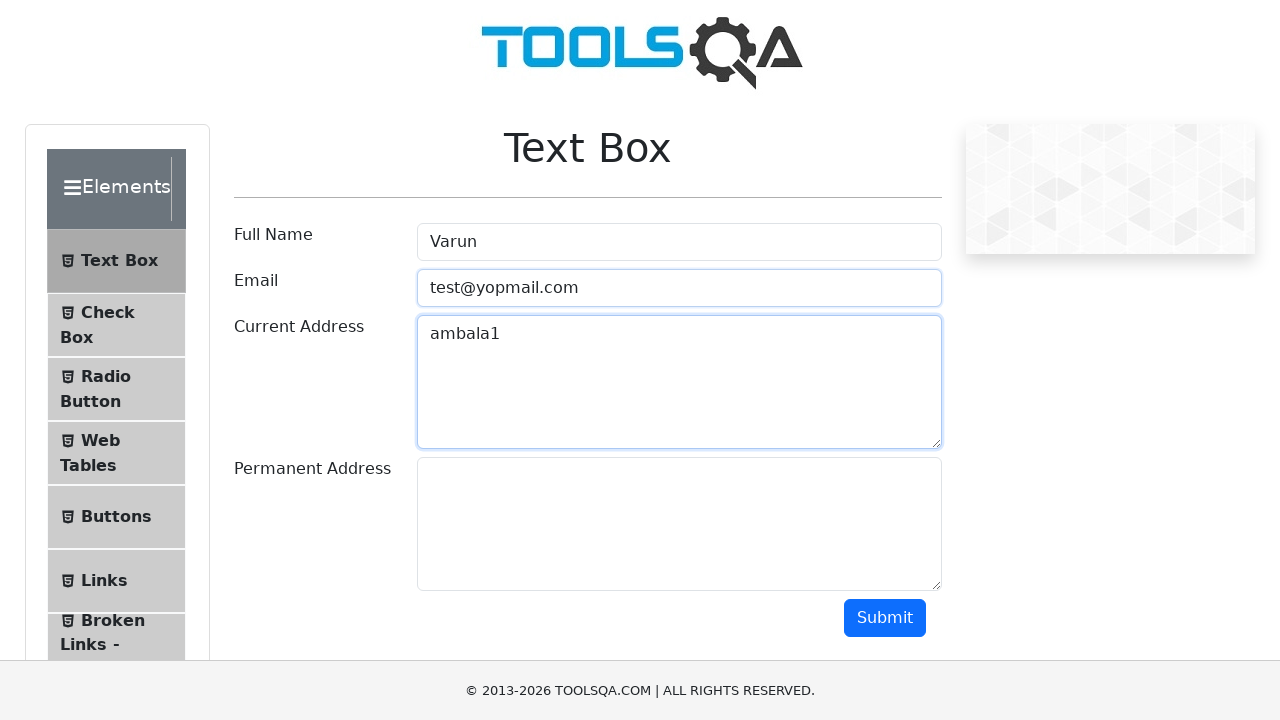

Filled permanent address field with 'ambala1' on #permanentAddress
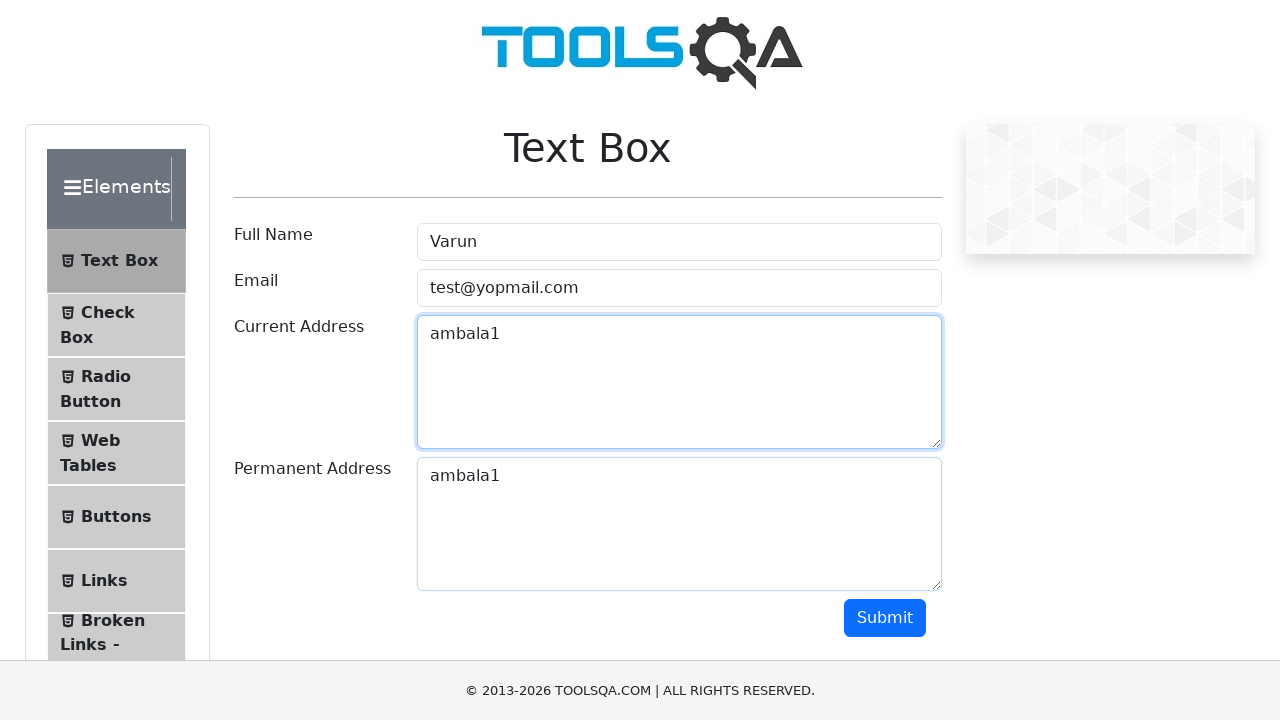

Scrolled down 250px to reveal submit button
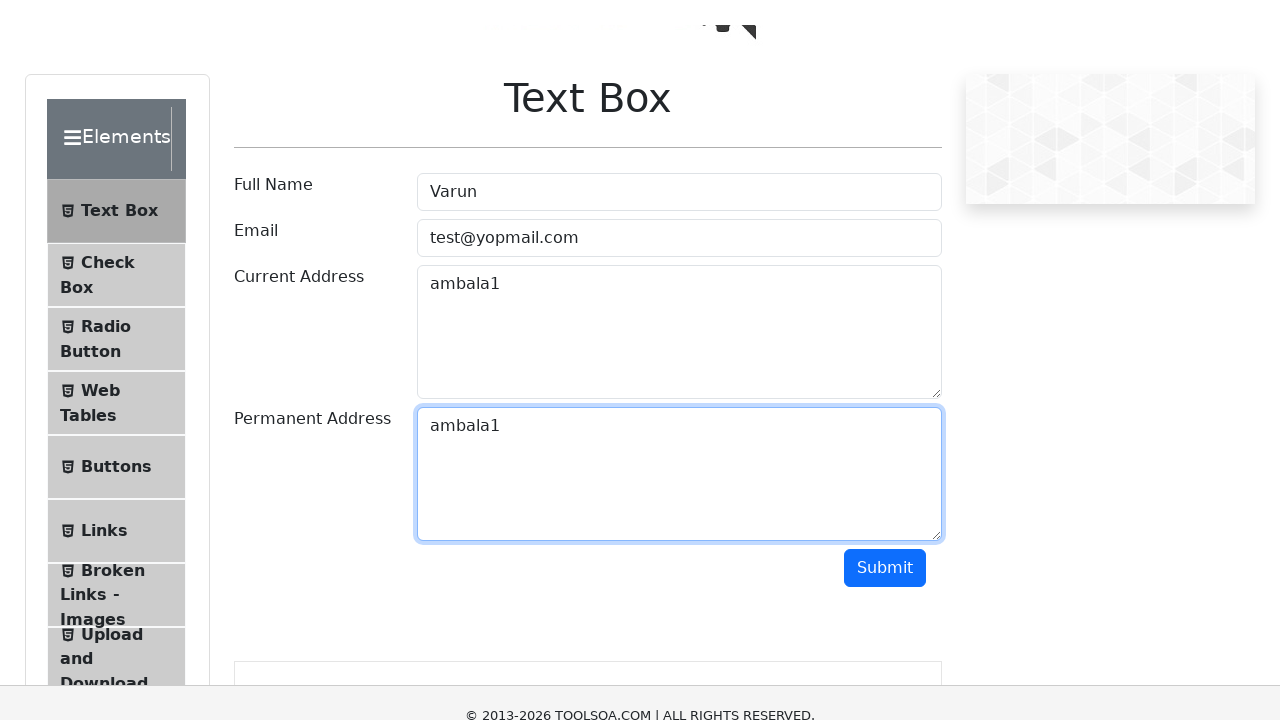

Clicked submit button to submit form at (885, 368) on #submit
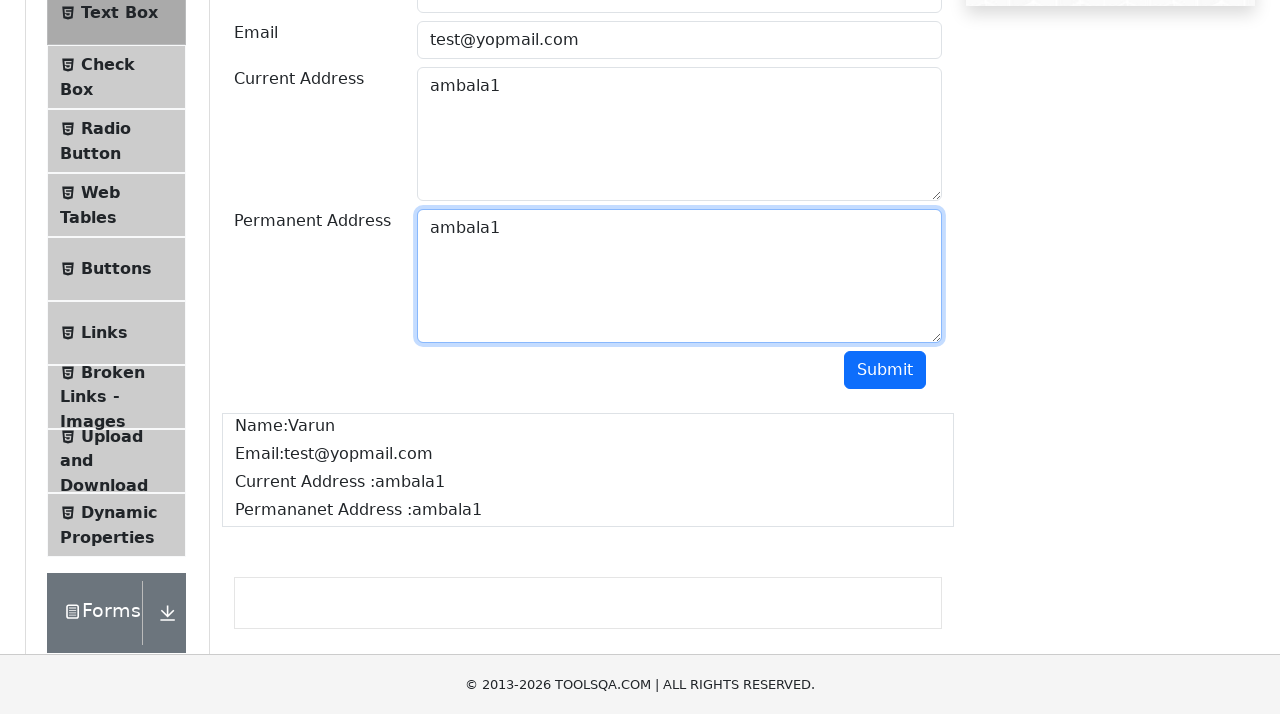

Form submission output loaded
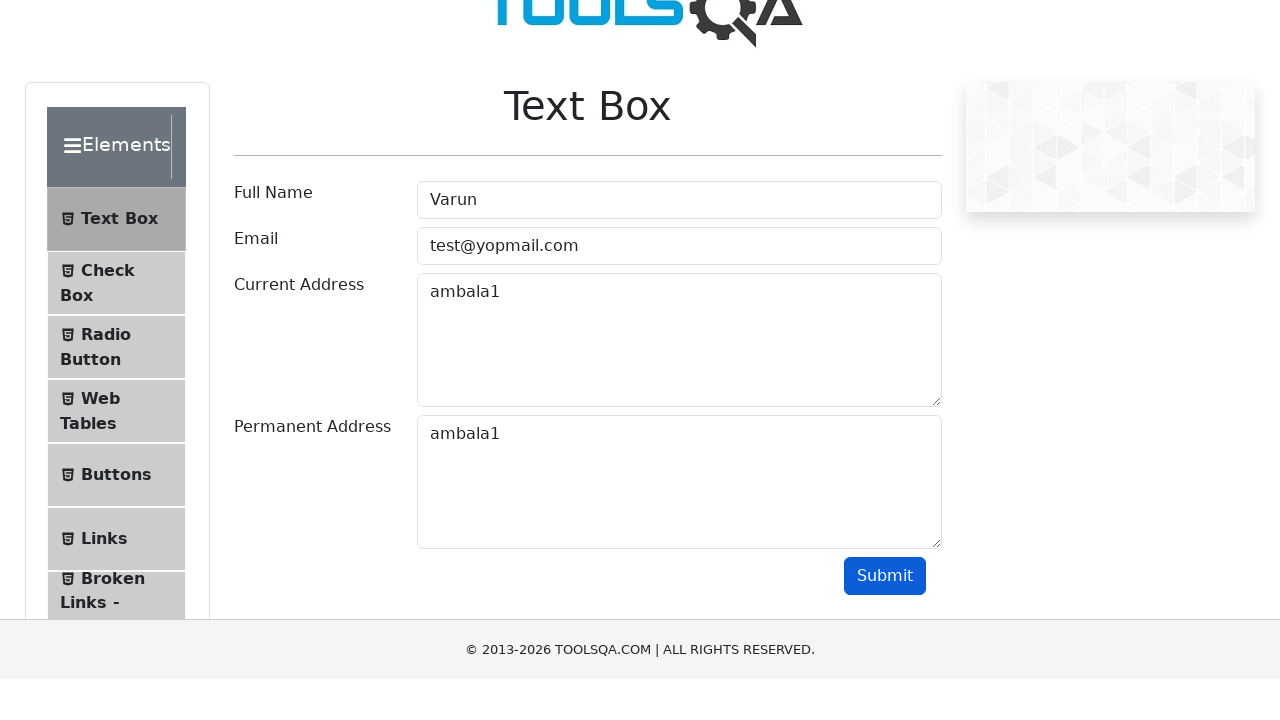

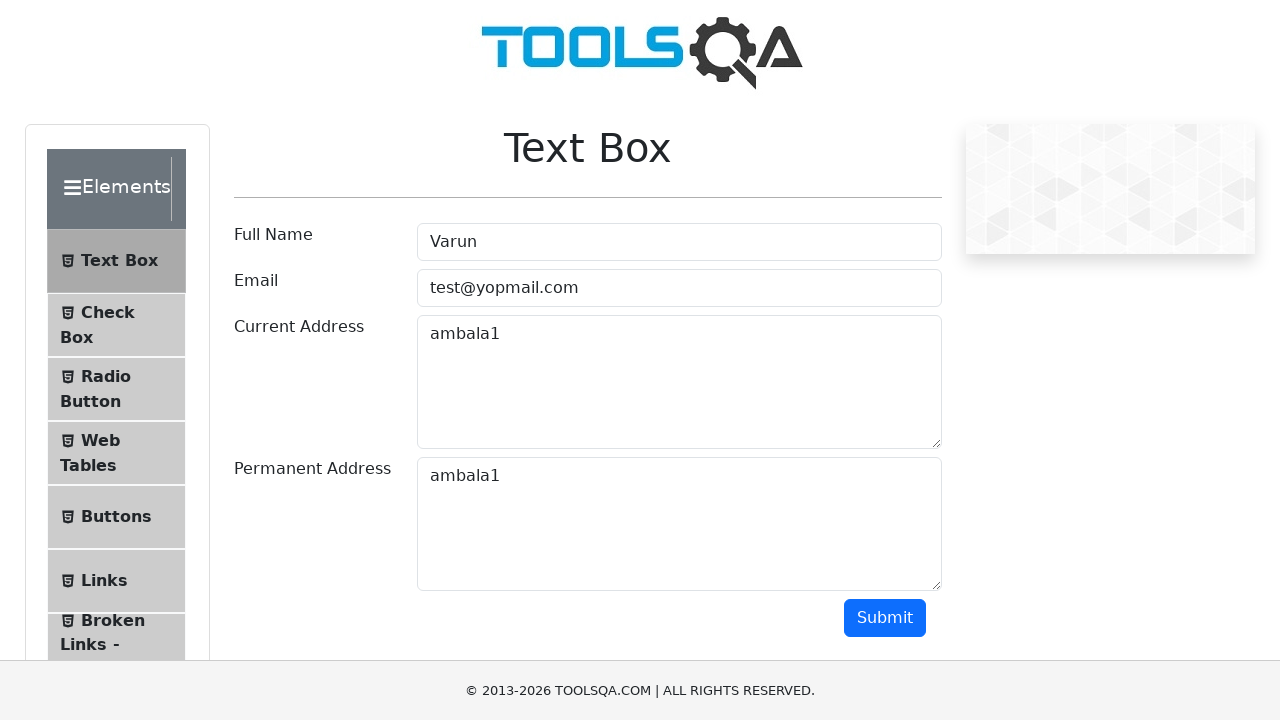